Tests the range slider by dragging it left and right to change values

Starting URL: https://bonigarcia.dev/selenium-webdriver-java/web-form.html

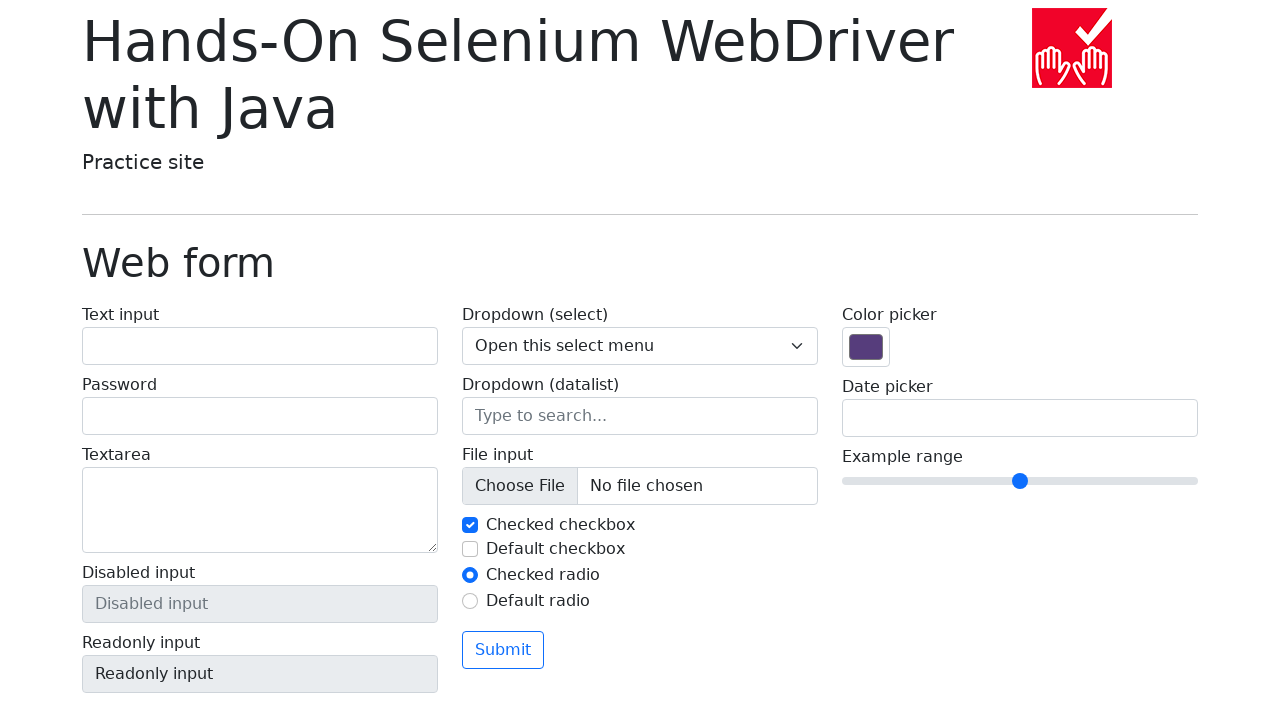

Retrieved initial range slider value
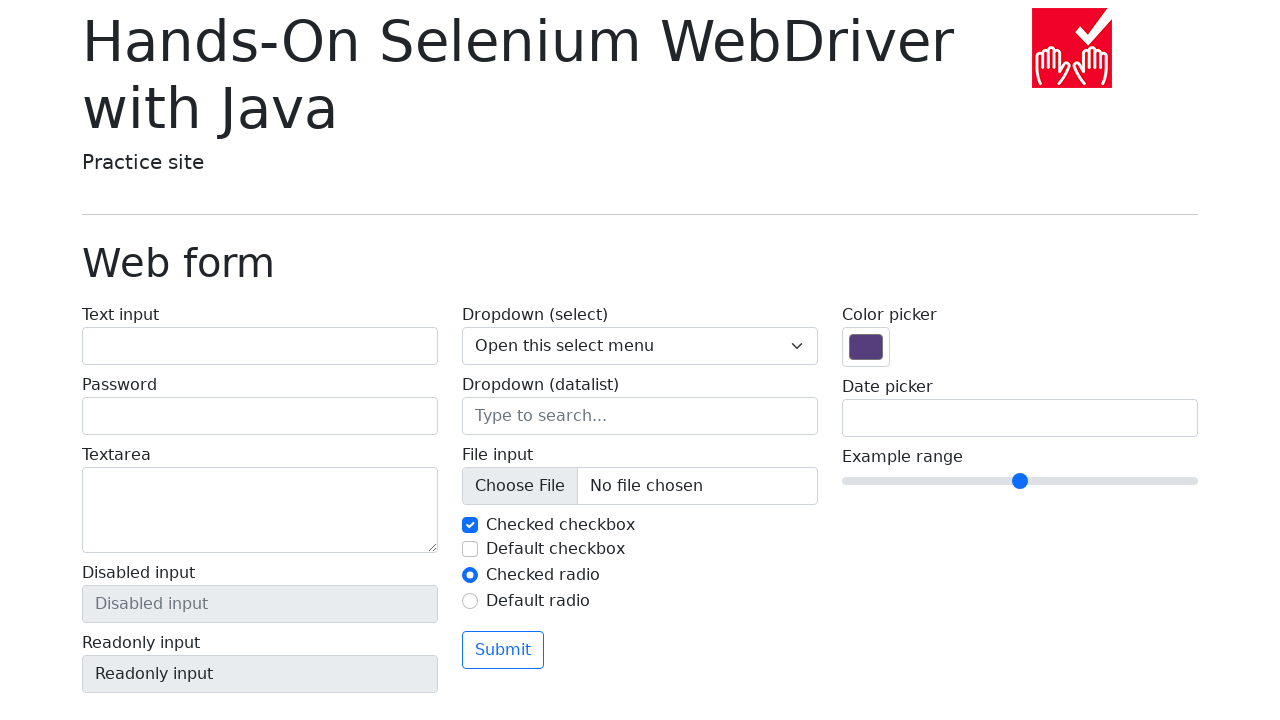

Got bounding box coordinates of range slider
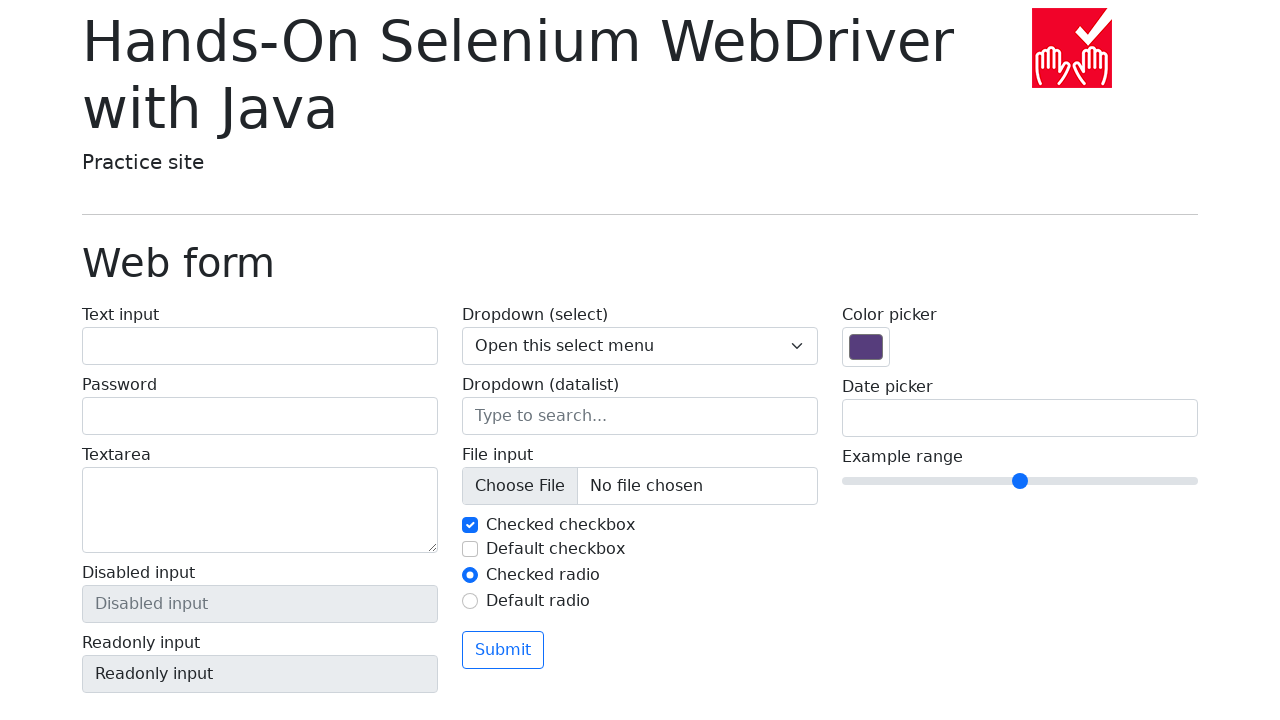

Moved mouse to center of range slider at (1020, 481)
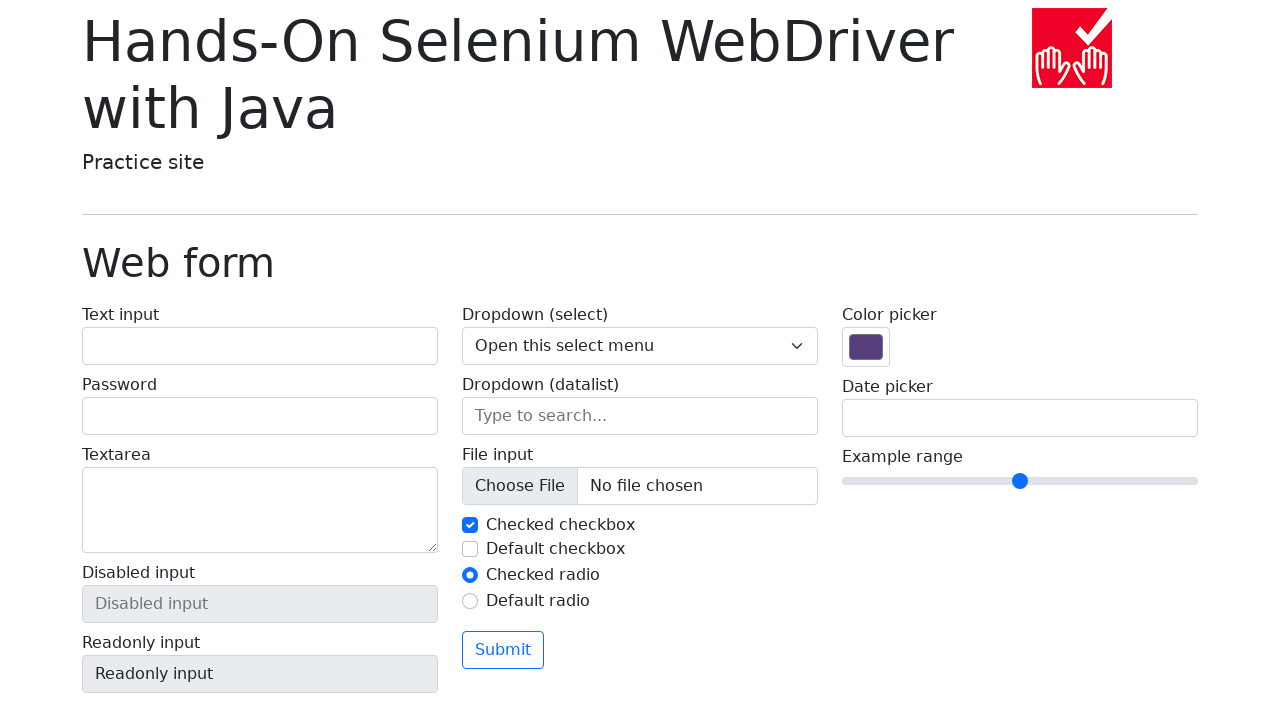

Pressed down mouse button on range slider at (1020, 481)
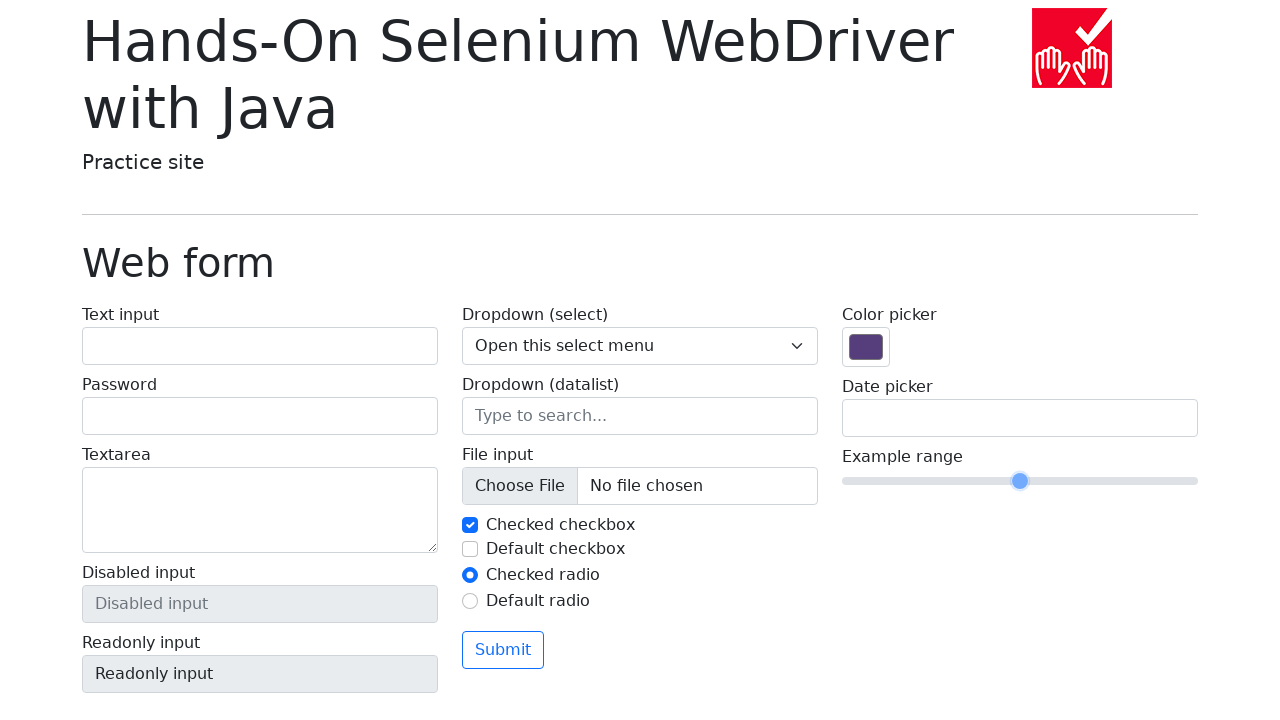

Dragged range slider 50 pixels to the right at (1070, 481)
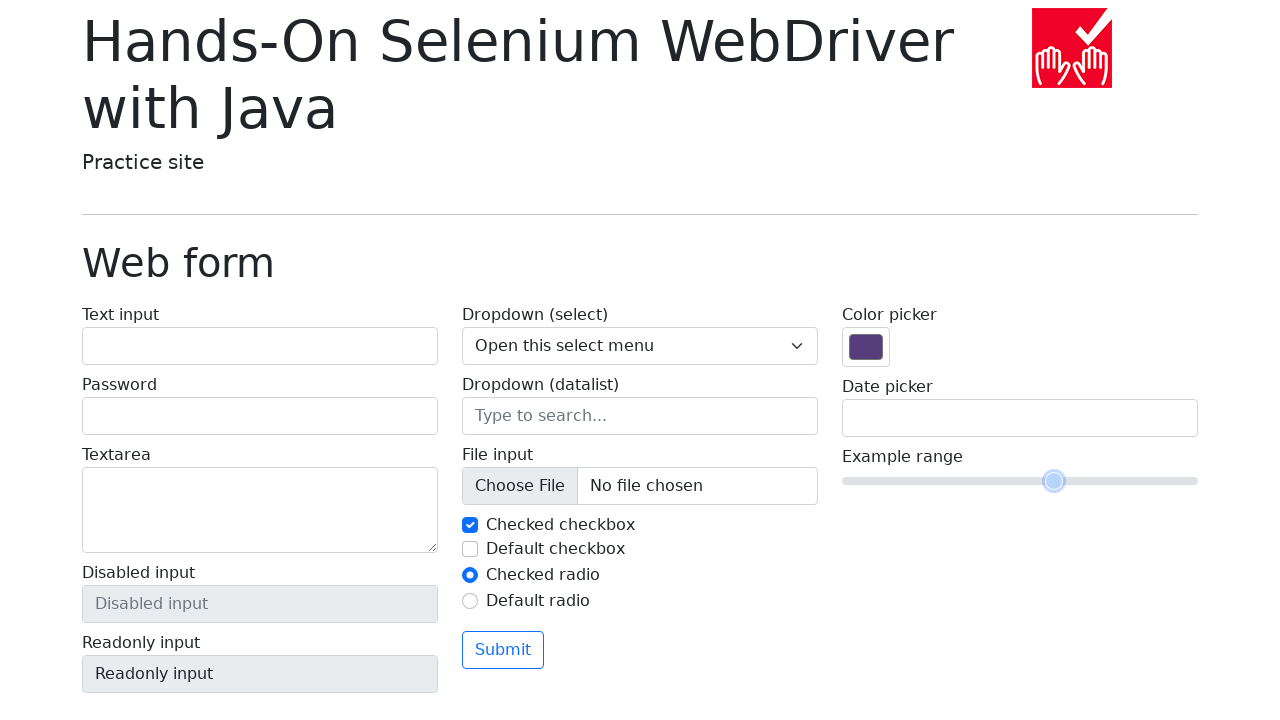

Released mouse button after dragging right at (1070, 481)
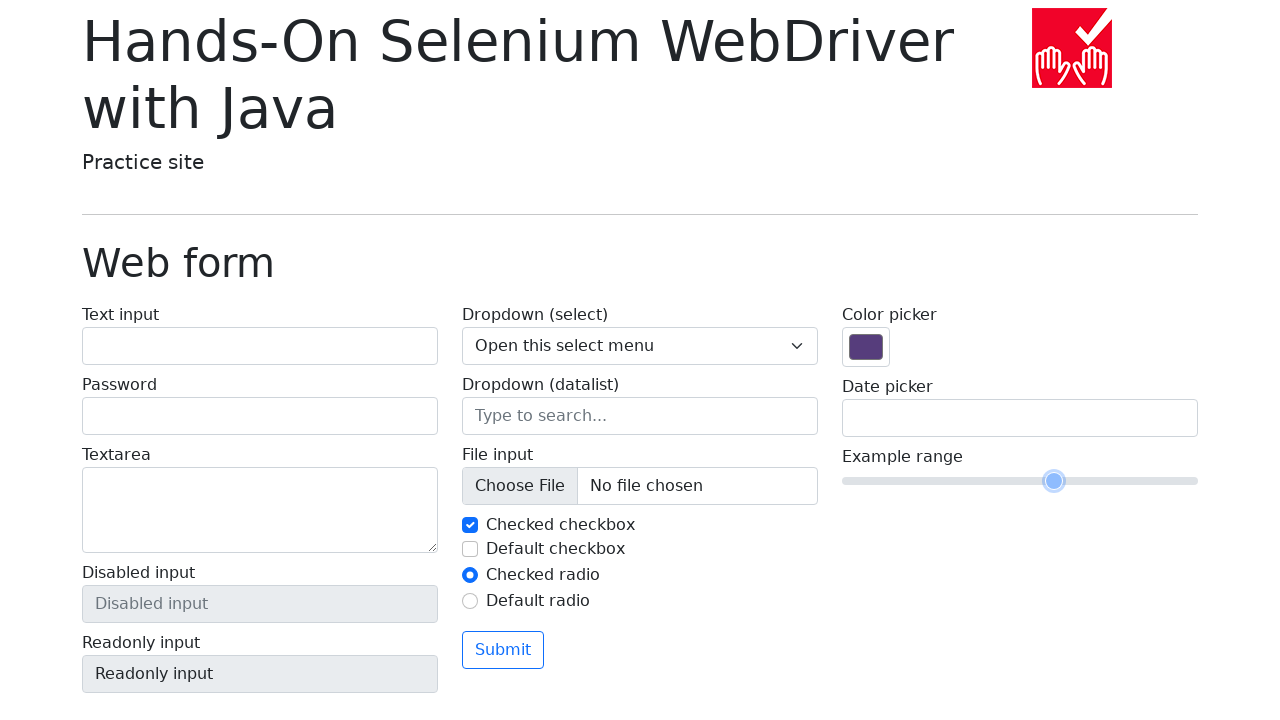

Retrieved range value after dragging right: 6
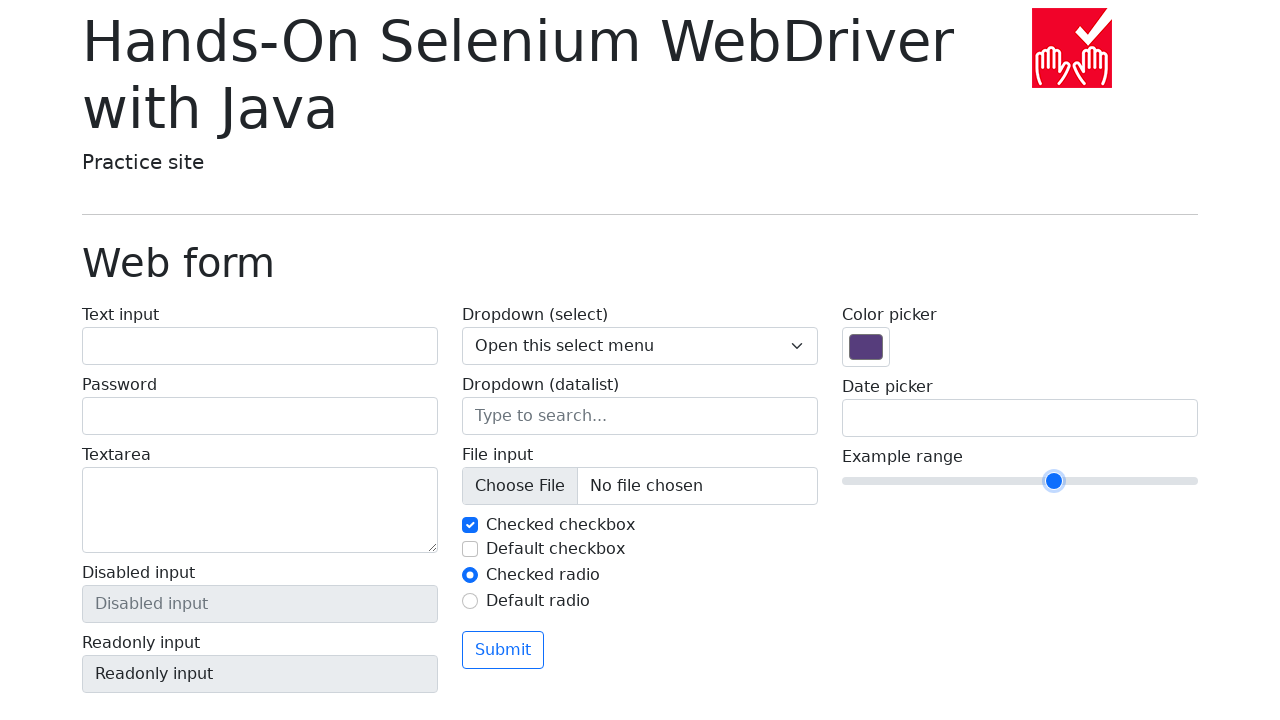

Verified range value increased from 5 to 6
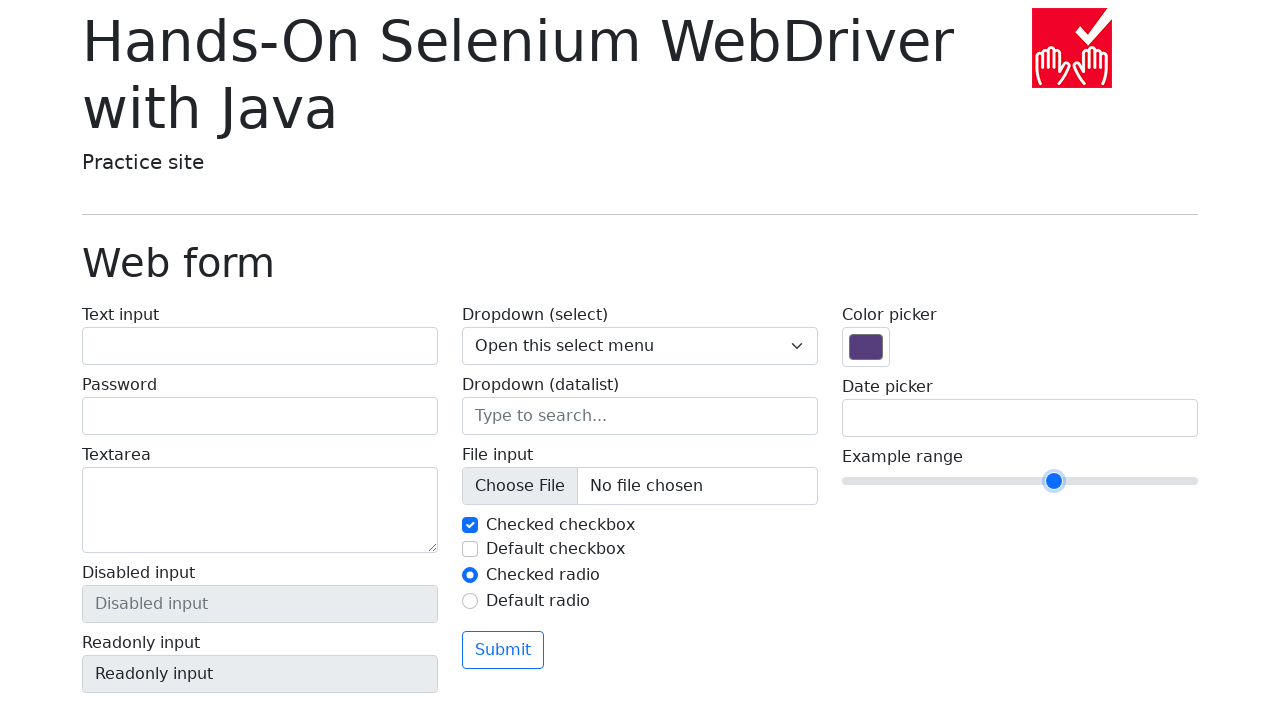

Moved mouse to current position of range slider at (1070, 481)
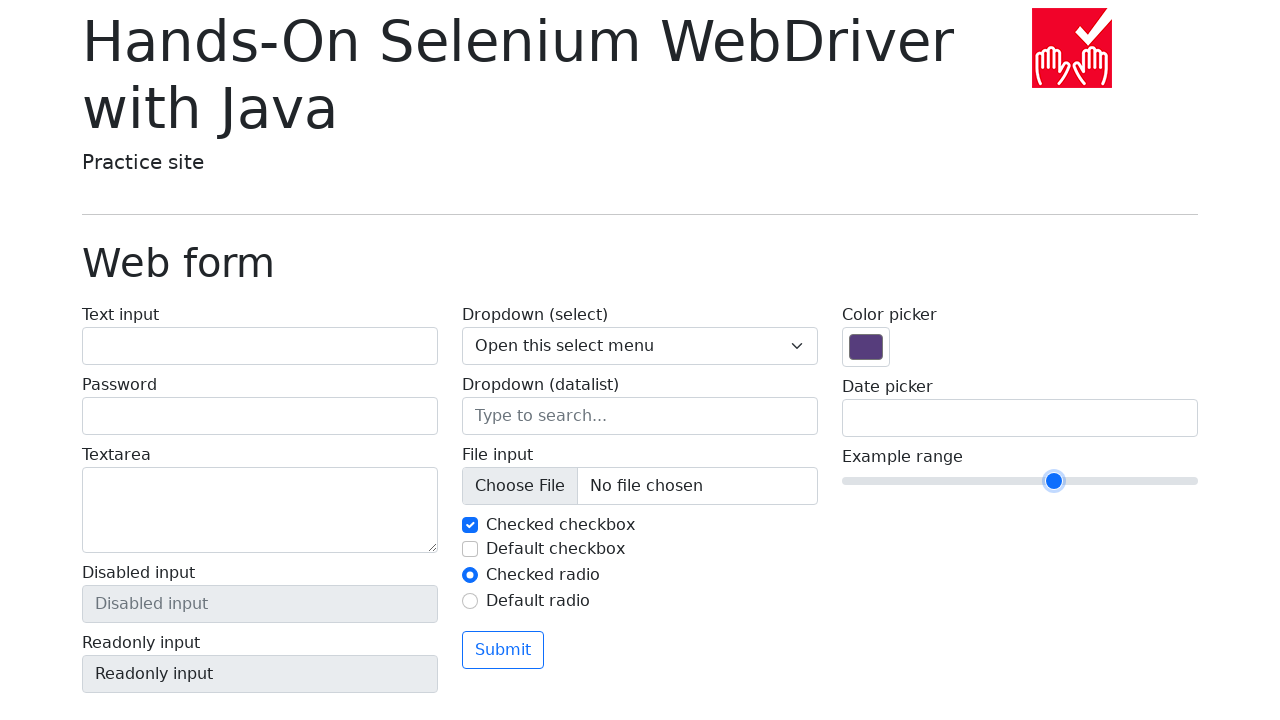

Pressed down mouse button on range slider at (1070, 481)
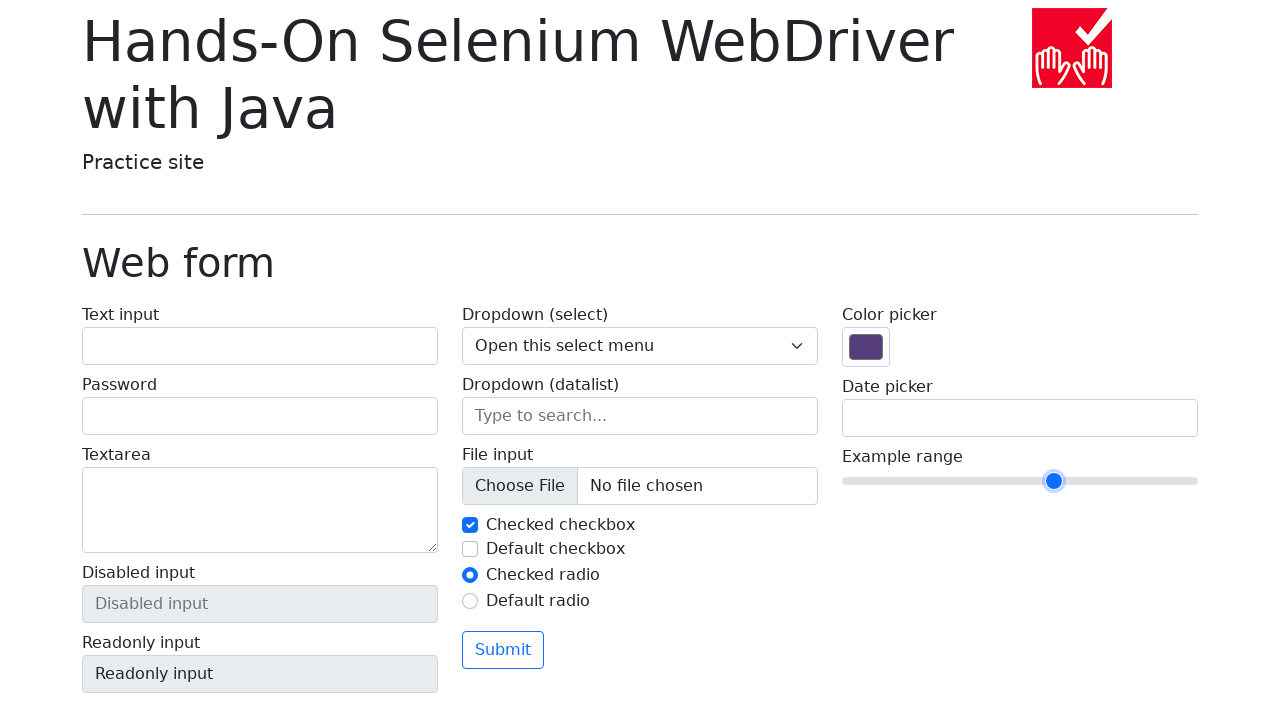

Dragged range slider 50 pixels to the left at (970, 481)
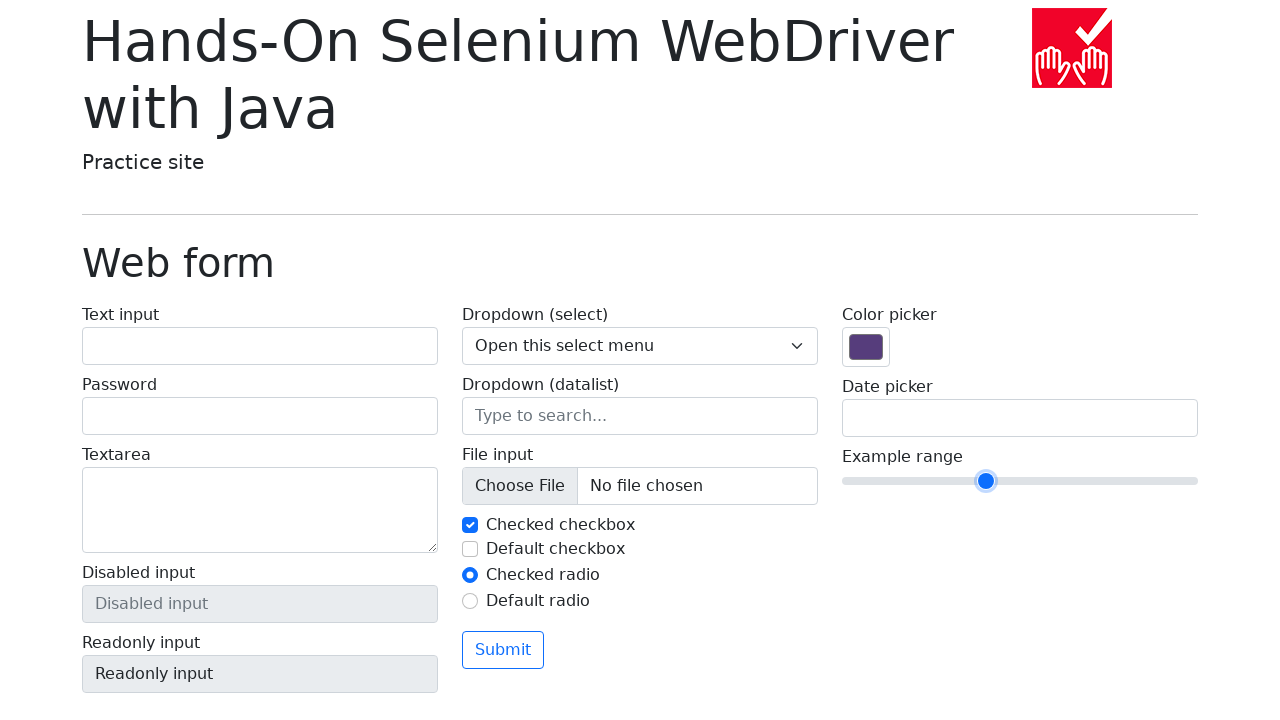

Released mouse button after dragging left at (970, 481)
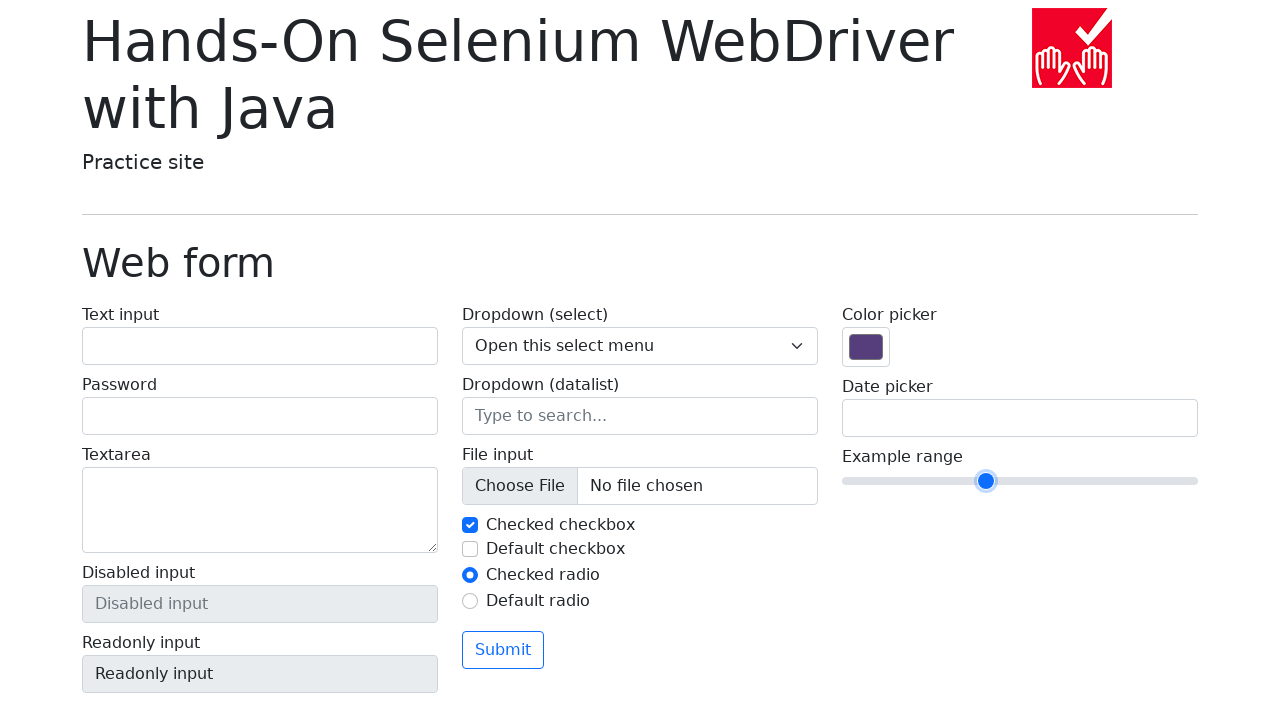

Retrieved range value after dragging left: 4
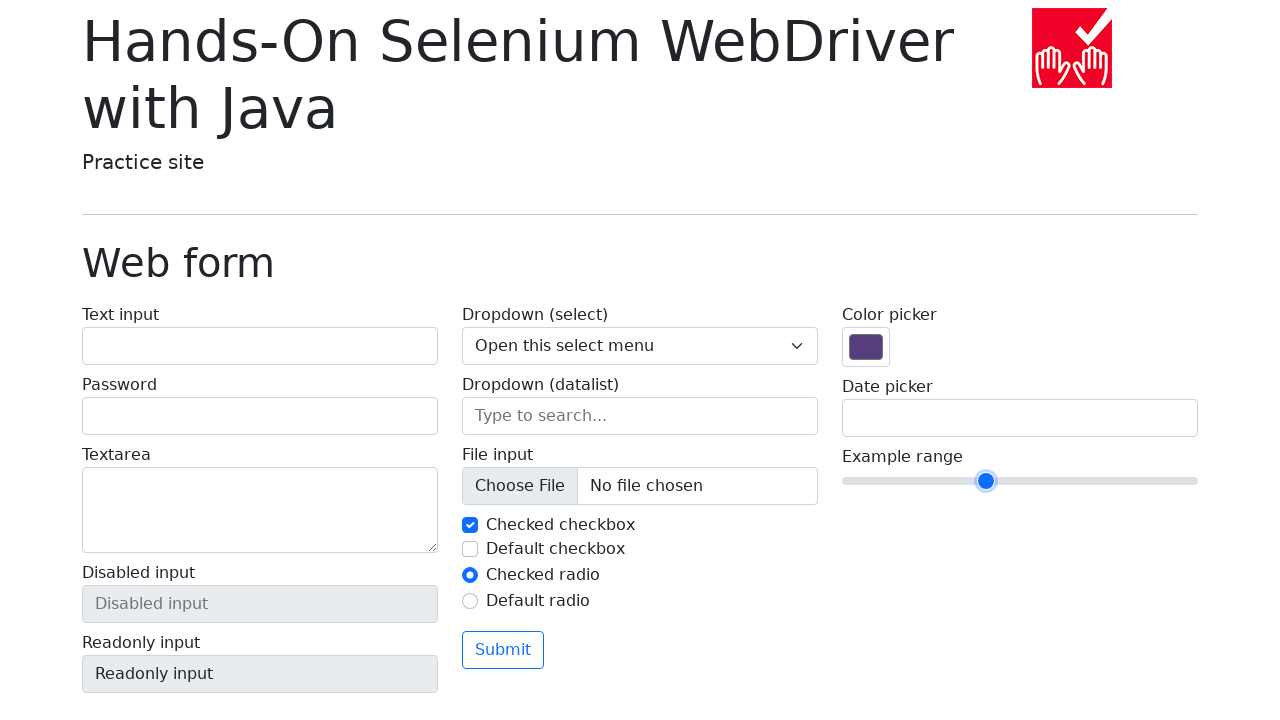

Verified range value decreased from 5 to 4
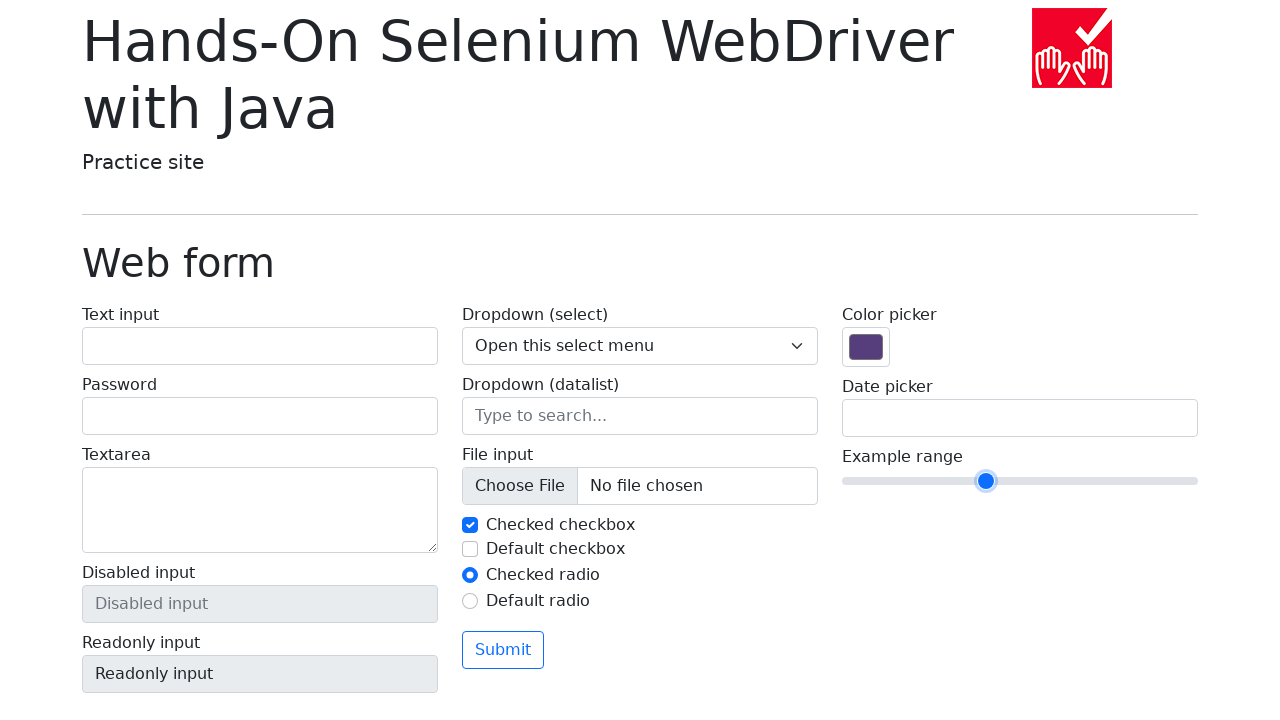

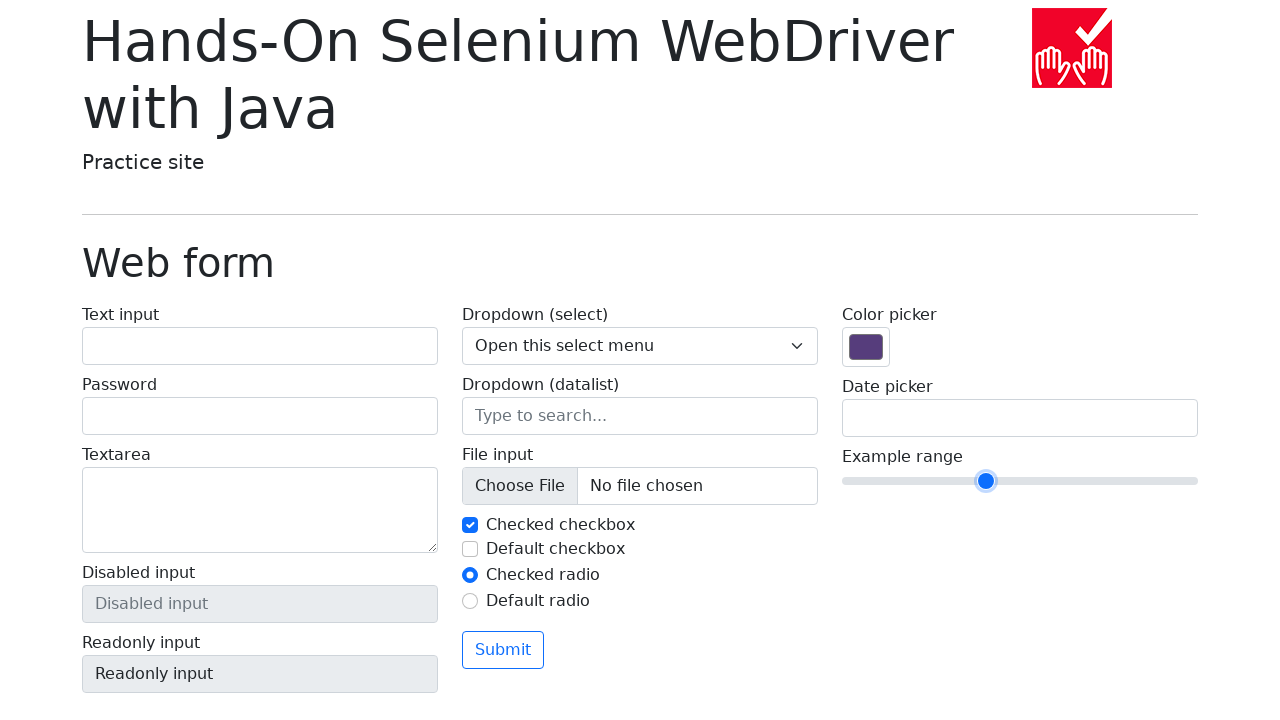